Tests drag and drop functionality by dragging an element 300 pixels to the right and then 300 pixels back to the left using mouse actions.

Starting URL: https://www.leafground.com/drag.xhtml

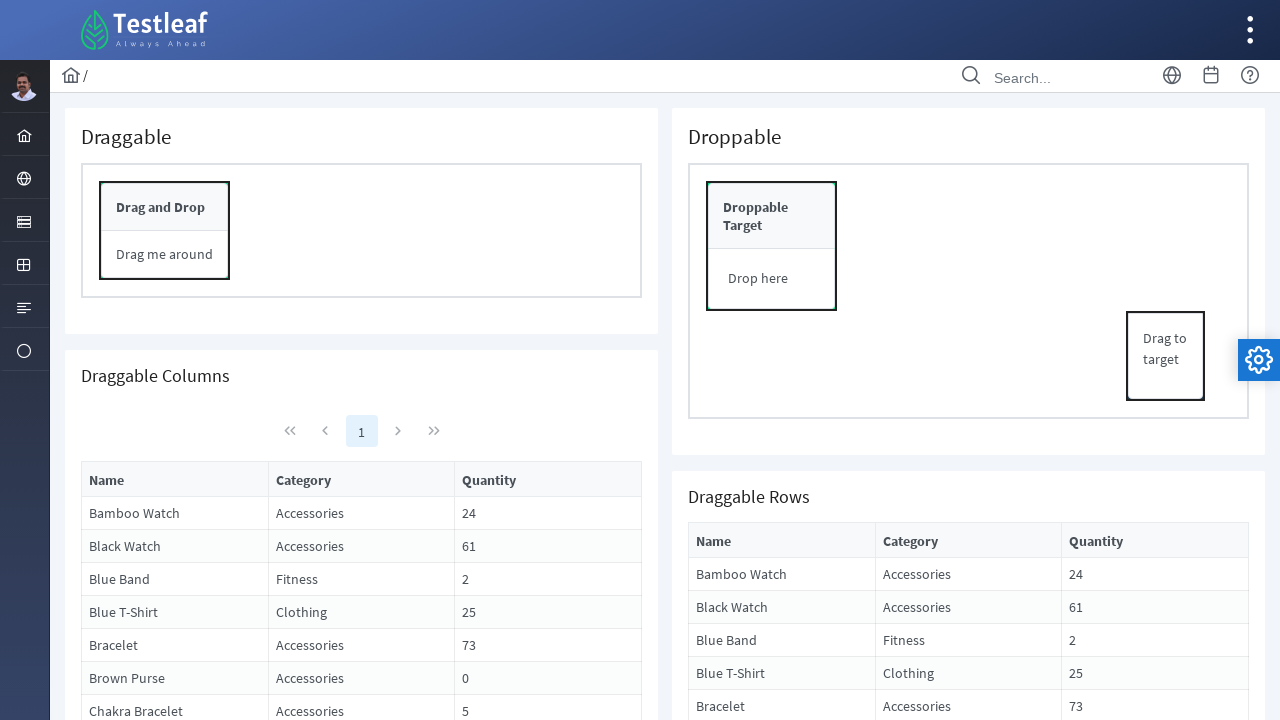

Located draggable element with ID form:conpnl
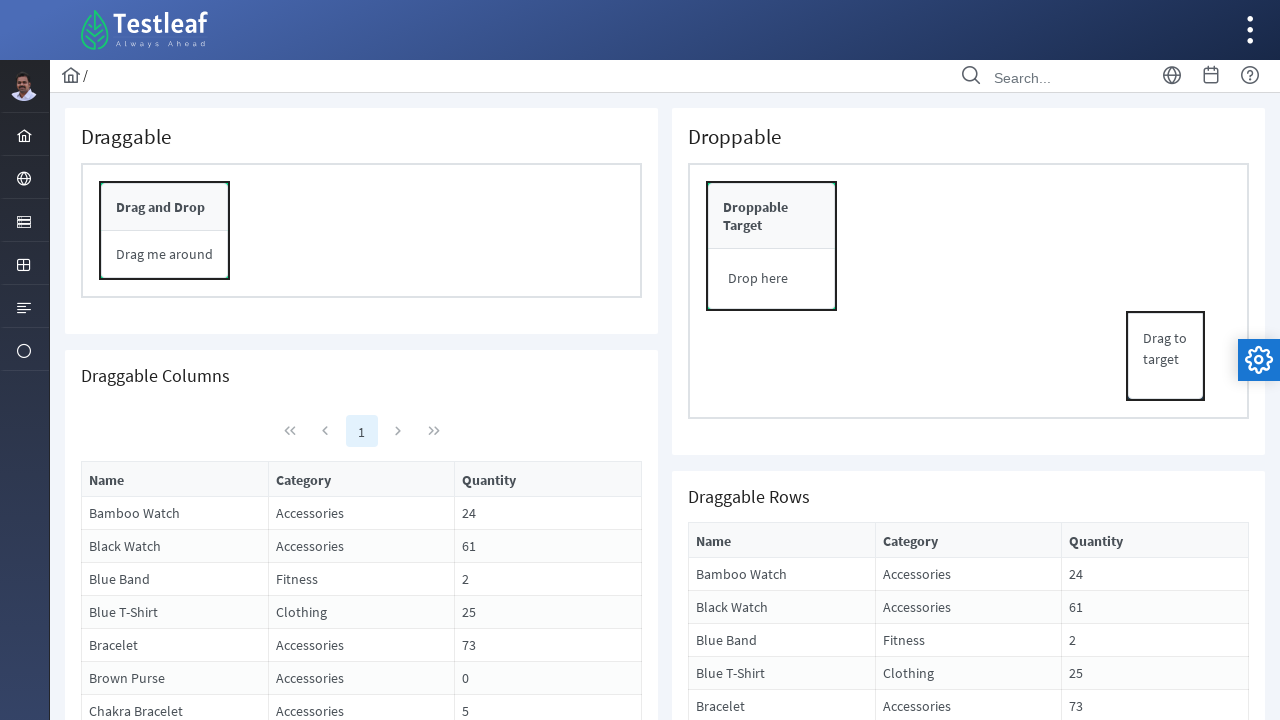

Draggable element is now visible
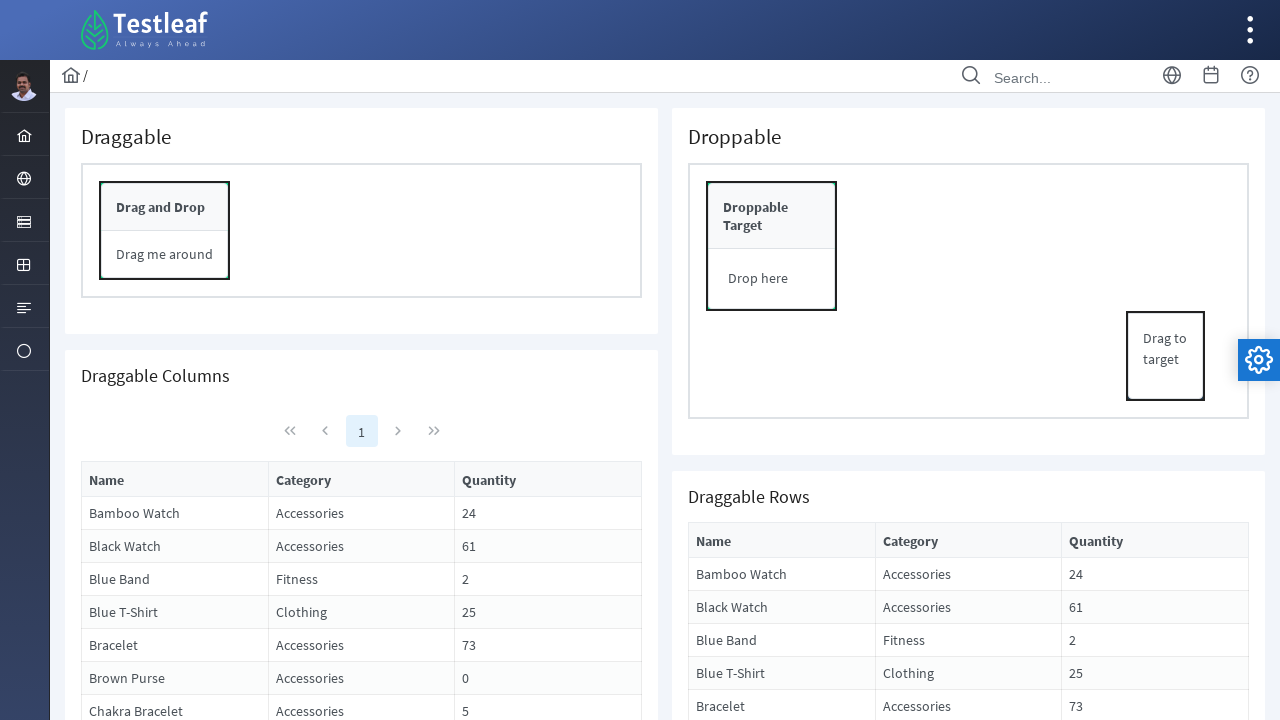

Retrieved bounding box of draggable element
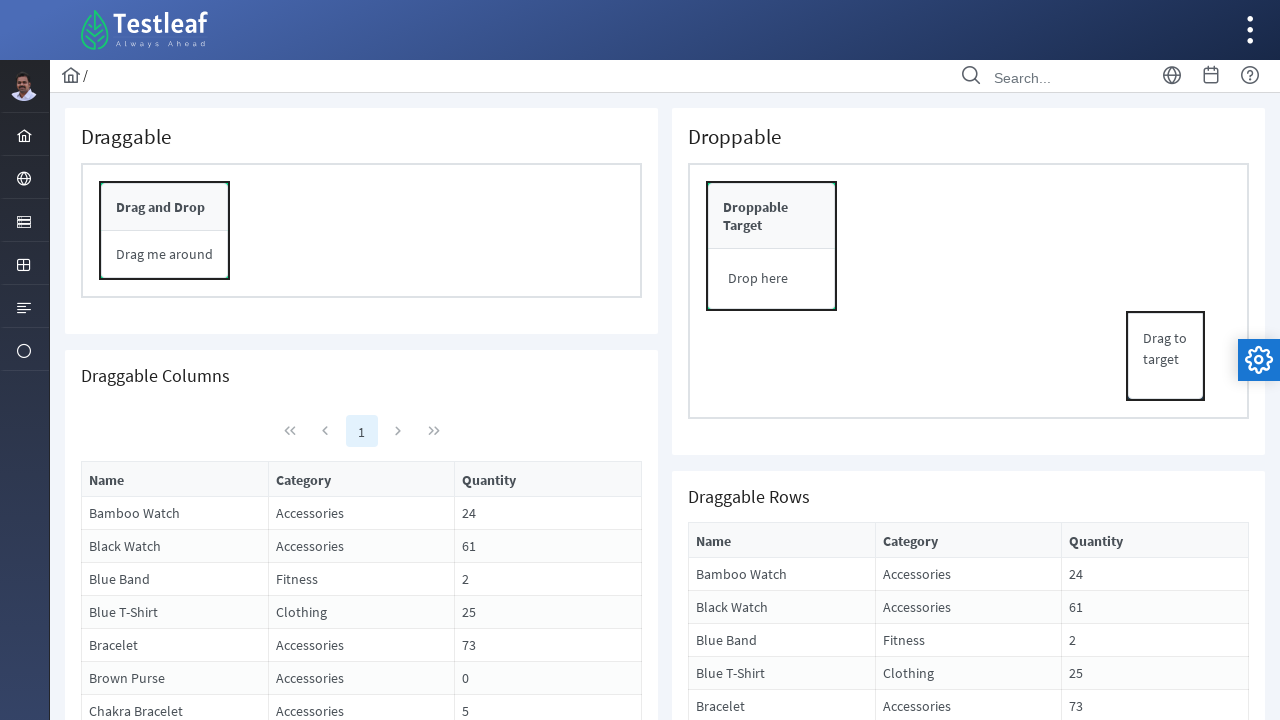

Moved mouse to center of draggable element at (165, 231)
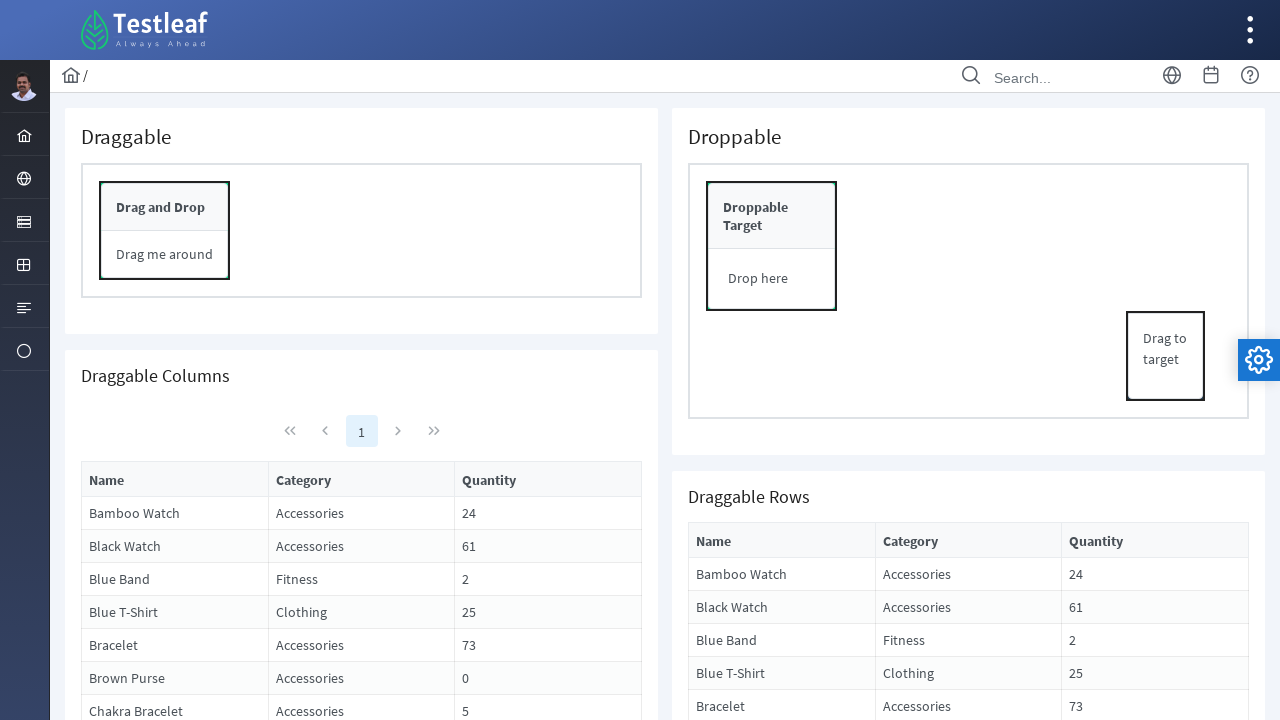

Pressed mouse button down to initiate drag at (165, 231)
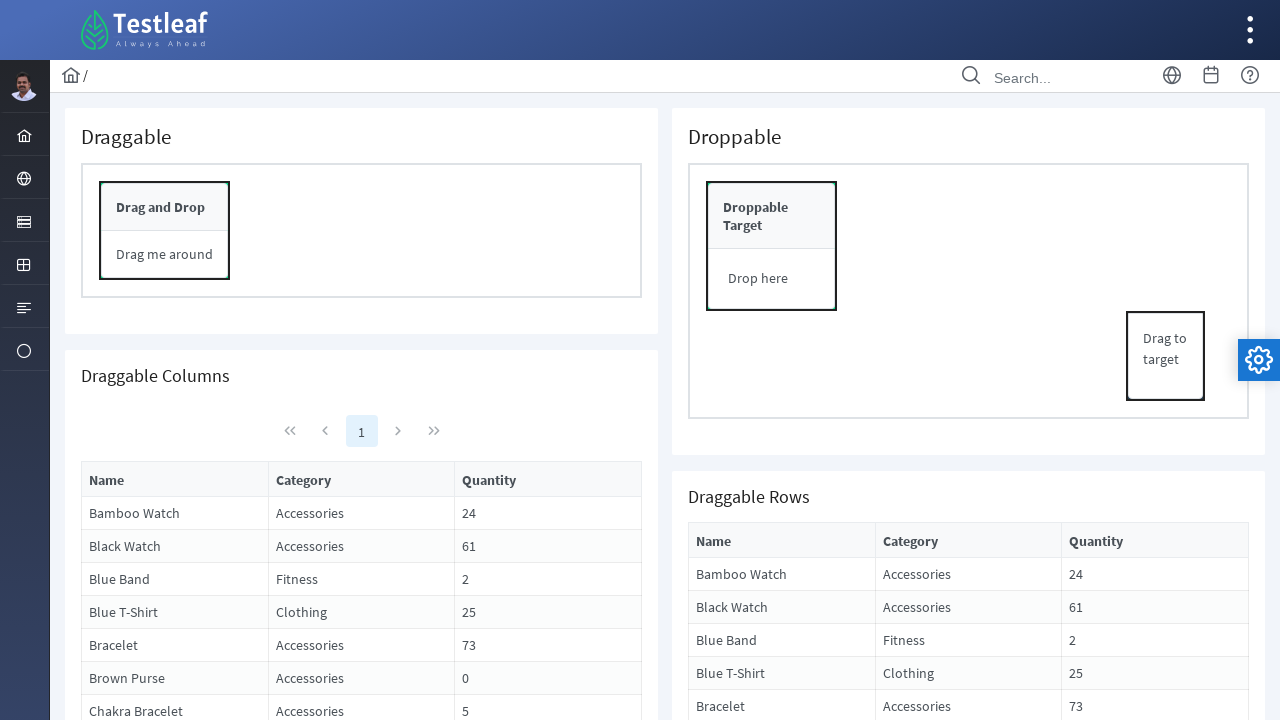

Dragged element 300 pixels to the right at (465, 231)
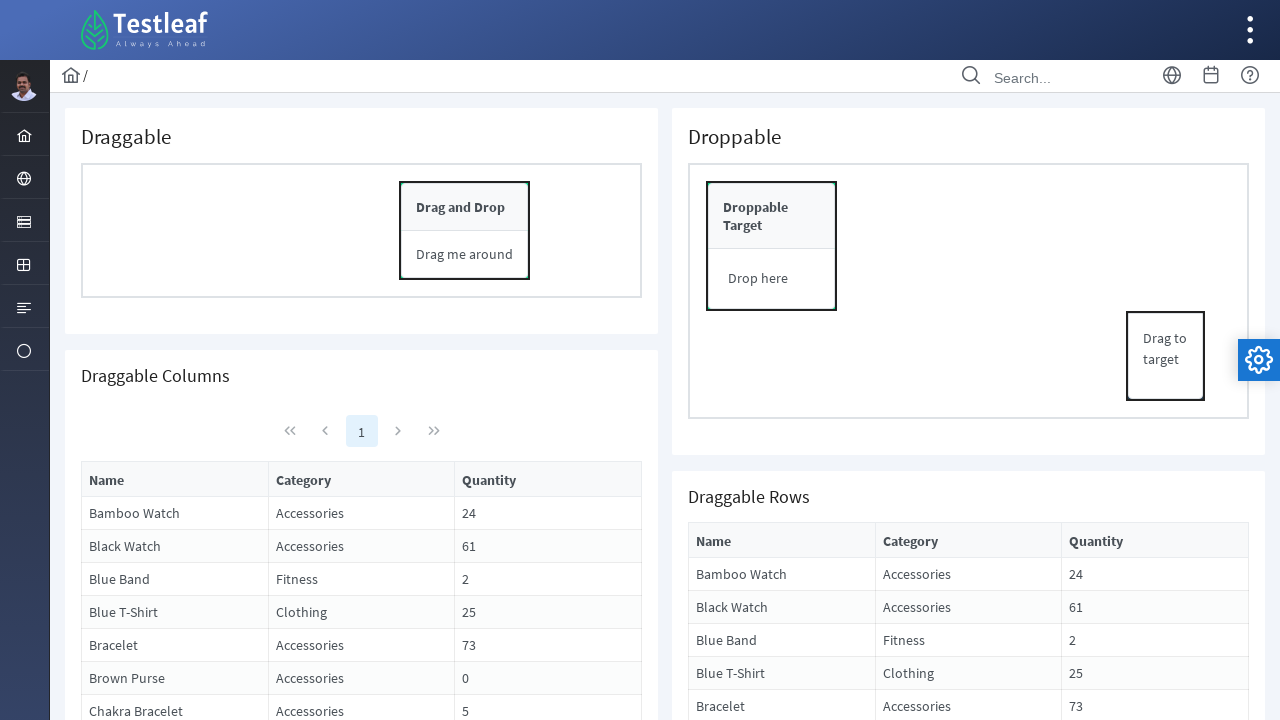

Released mouse button to complete rightward drag at (465, 231)
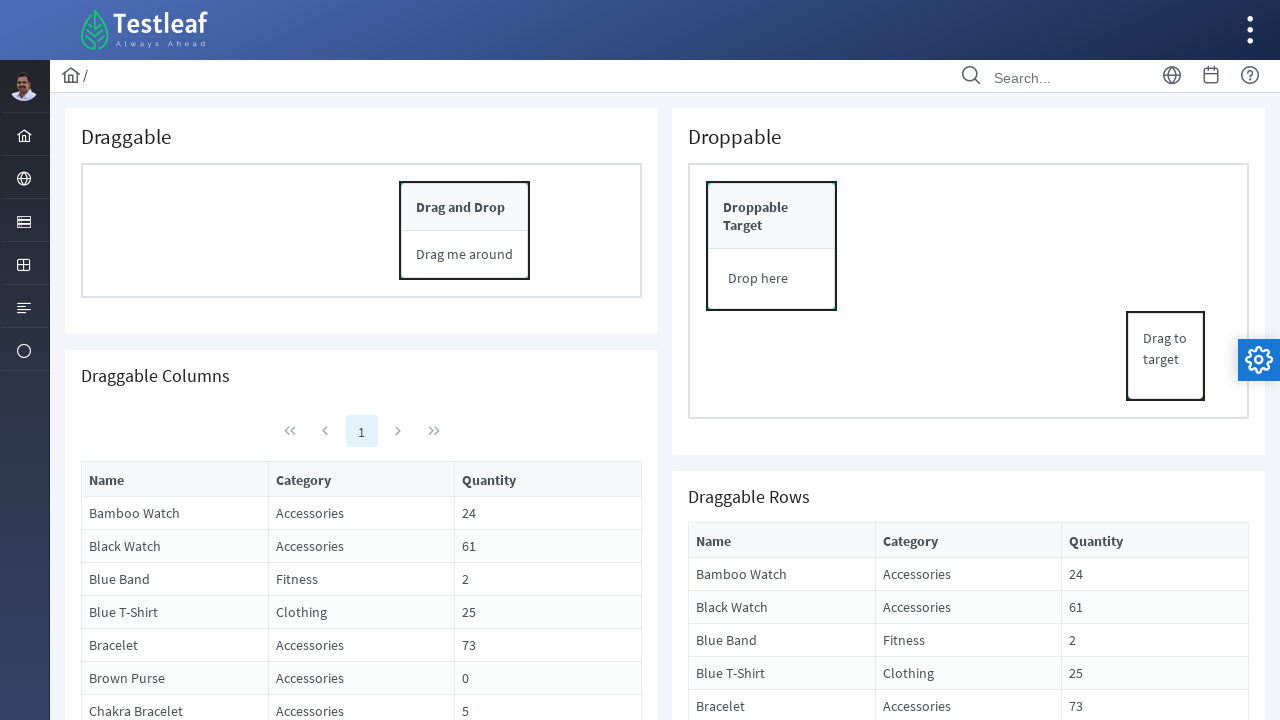

Waited 500ms to observe drag effect
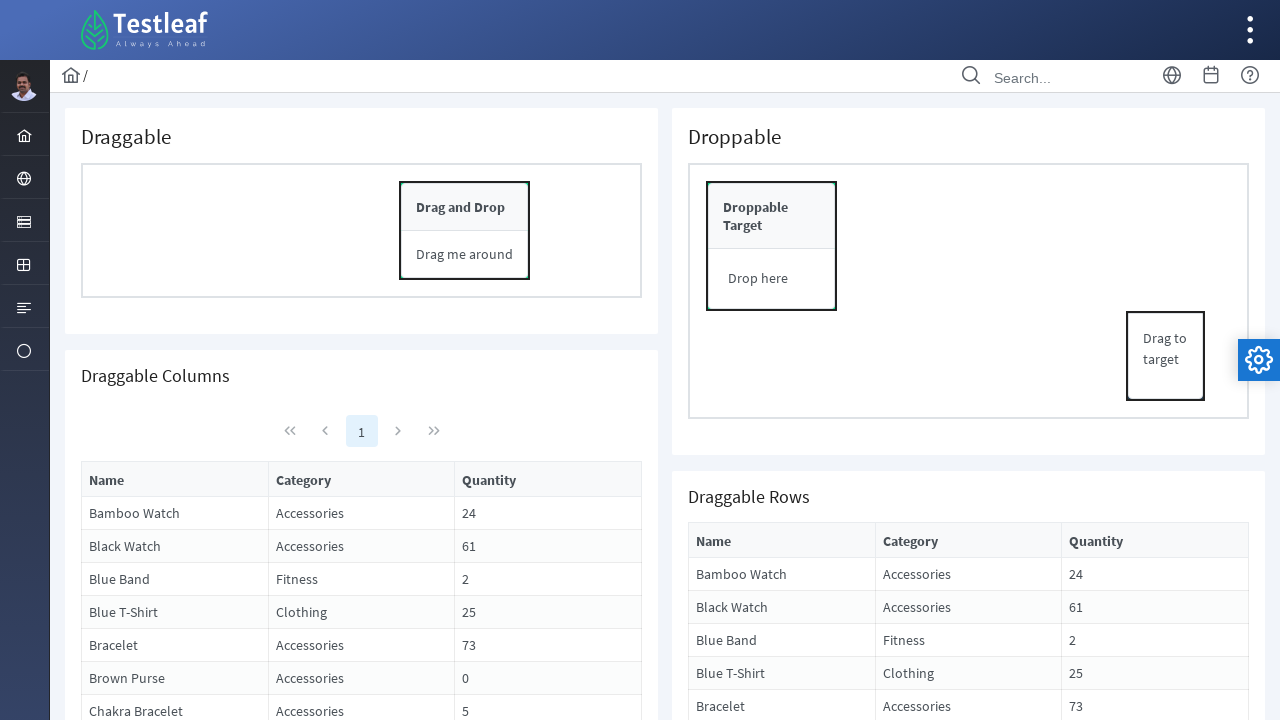

Retrieved updated bounding box of draggable element
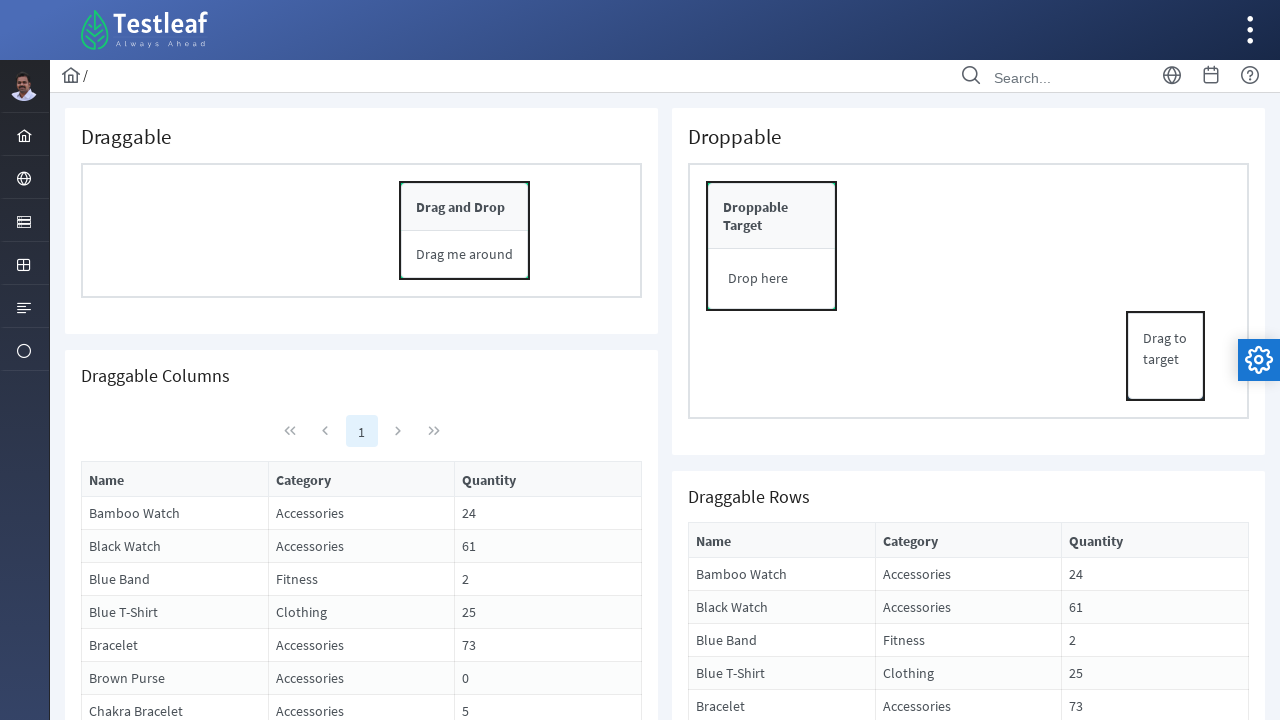

Moved mouse to center of draggable element for leftward drag at (465, 231)
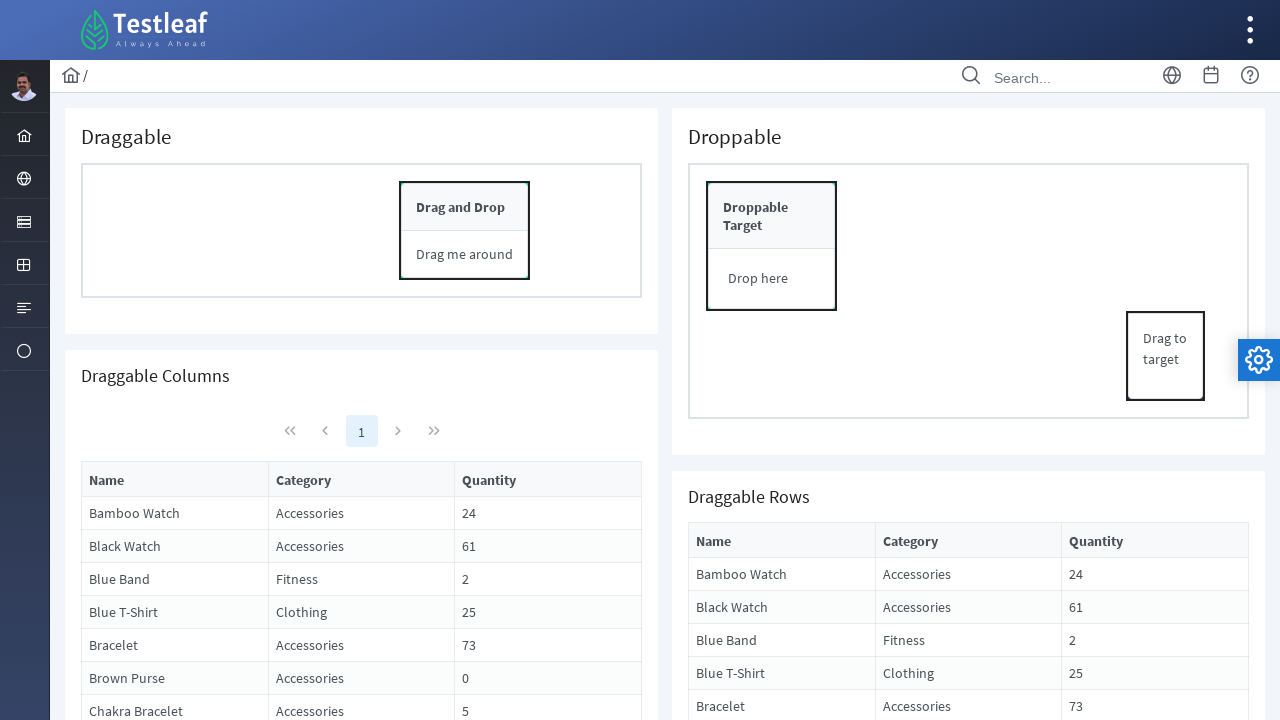

Pressed mouse button down to initiate leftward drag at (465, 231)
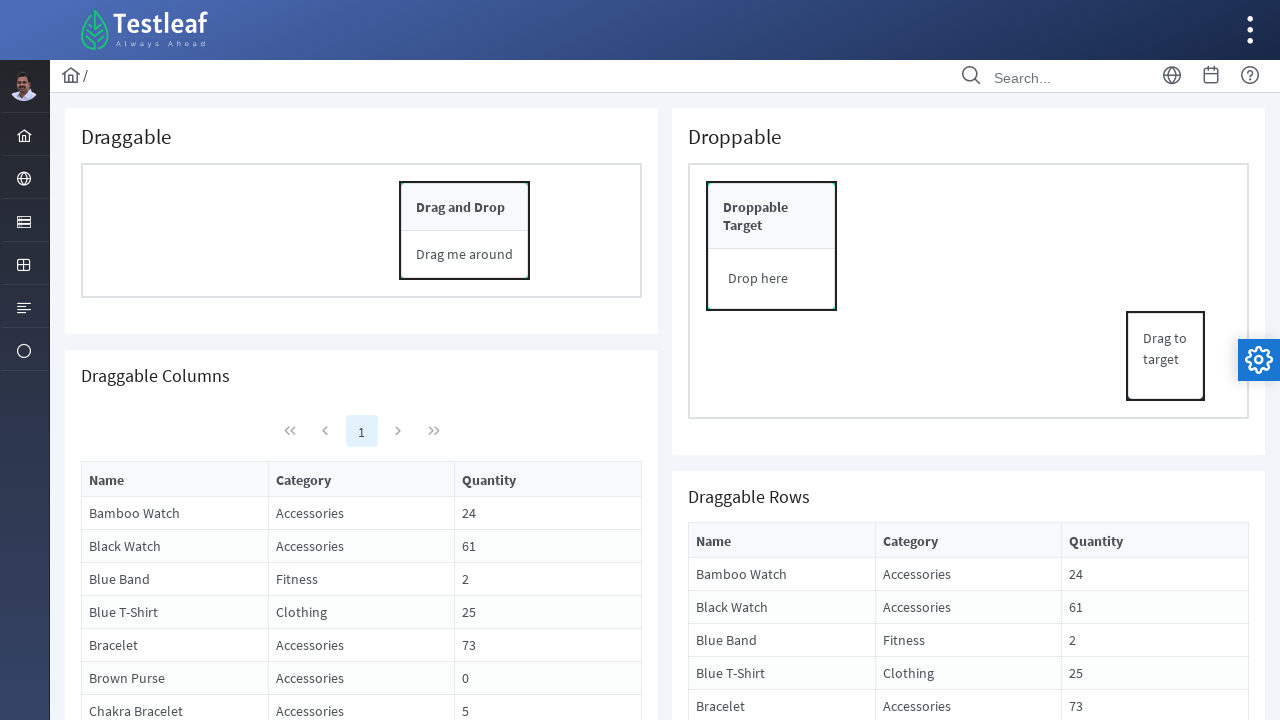

Dragged element 300 pixels to the left back to original position at (165, 231)
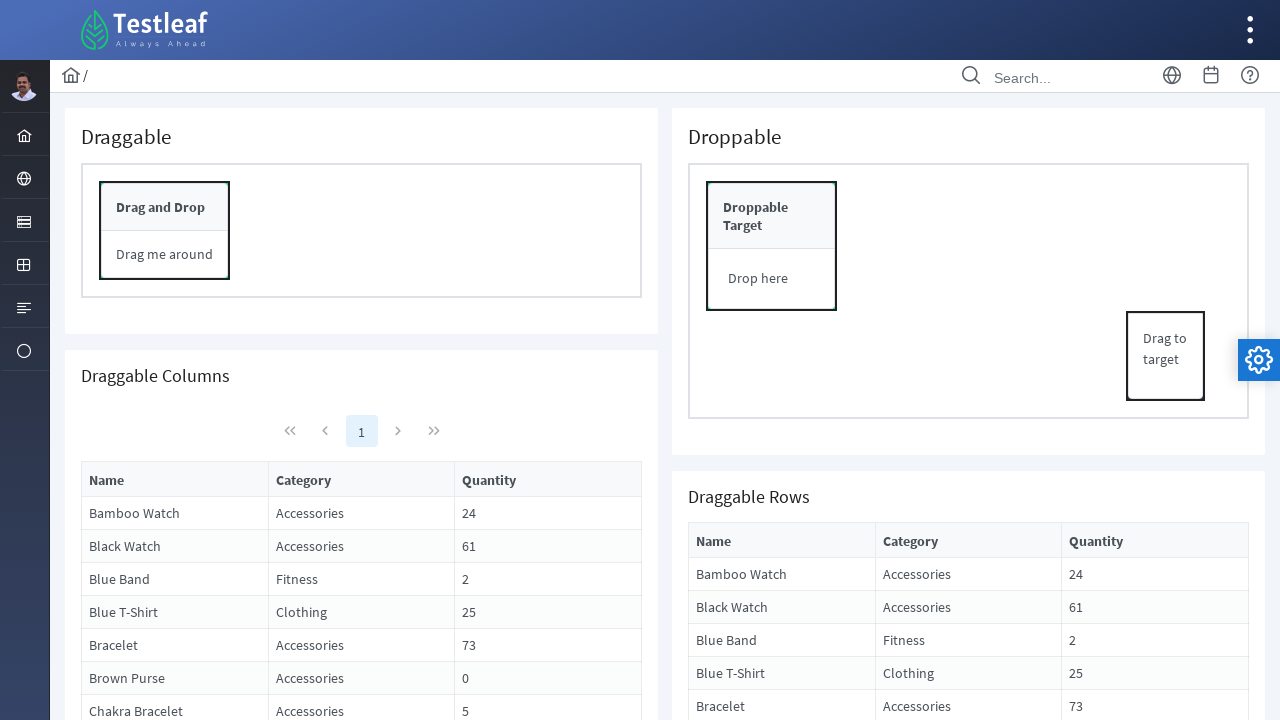

Released mouse button to complete leftward drag at (165, 231)
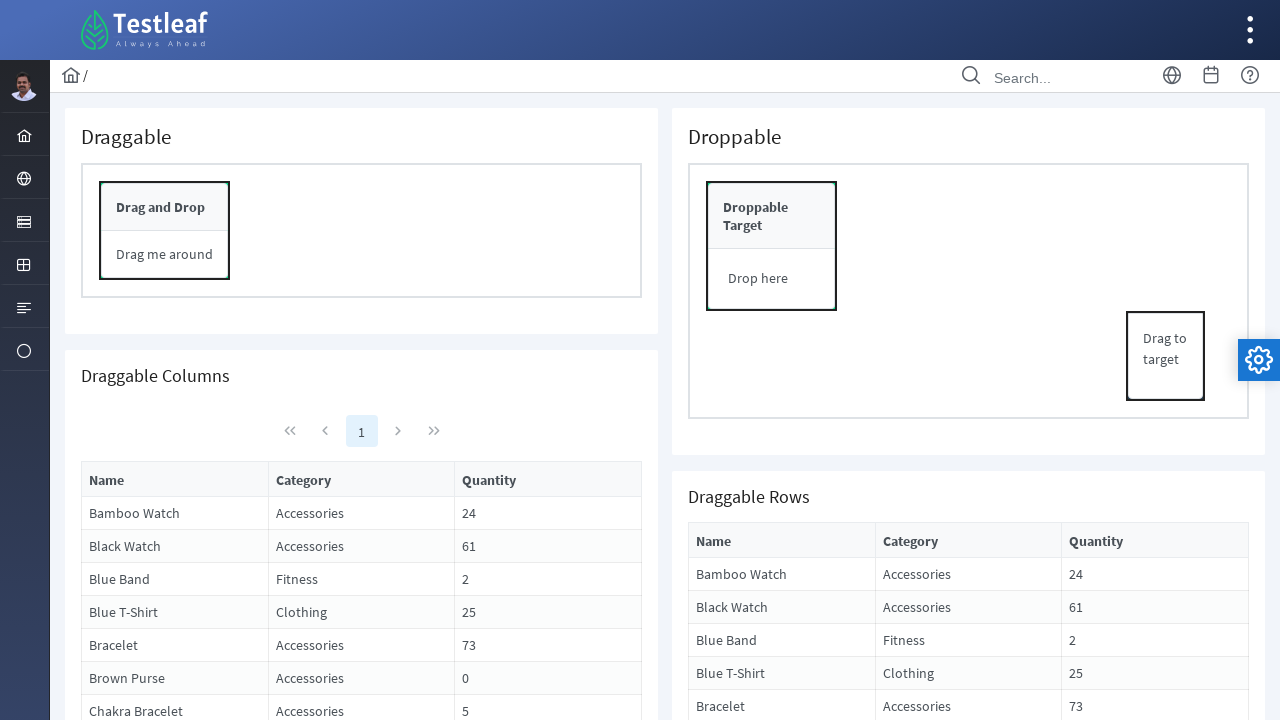

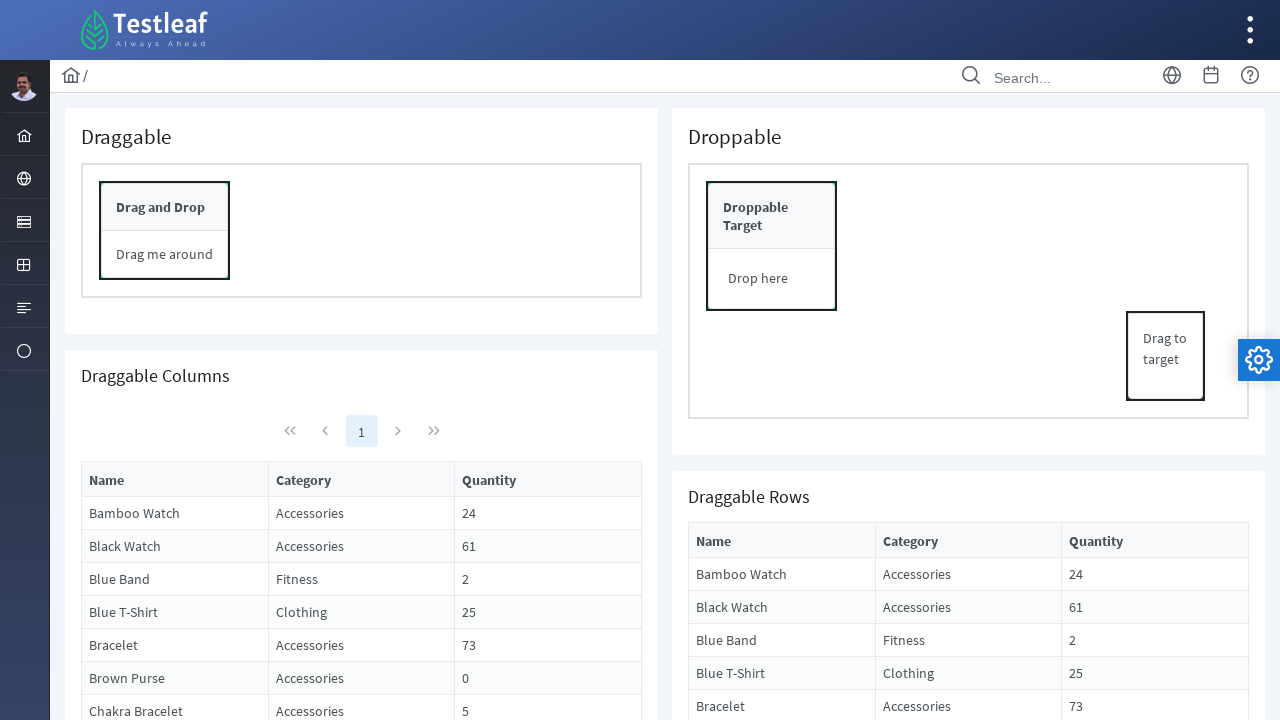